Tests a math challenge form by reading a value from the page, calculating a mathematical formula (log of absolute value of 12*sin(x)), entering the result, checking a checkbox, selecting a radio button, and submitting the form.

Starting URL: http://suninjuly.github.io/math.html

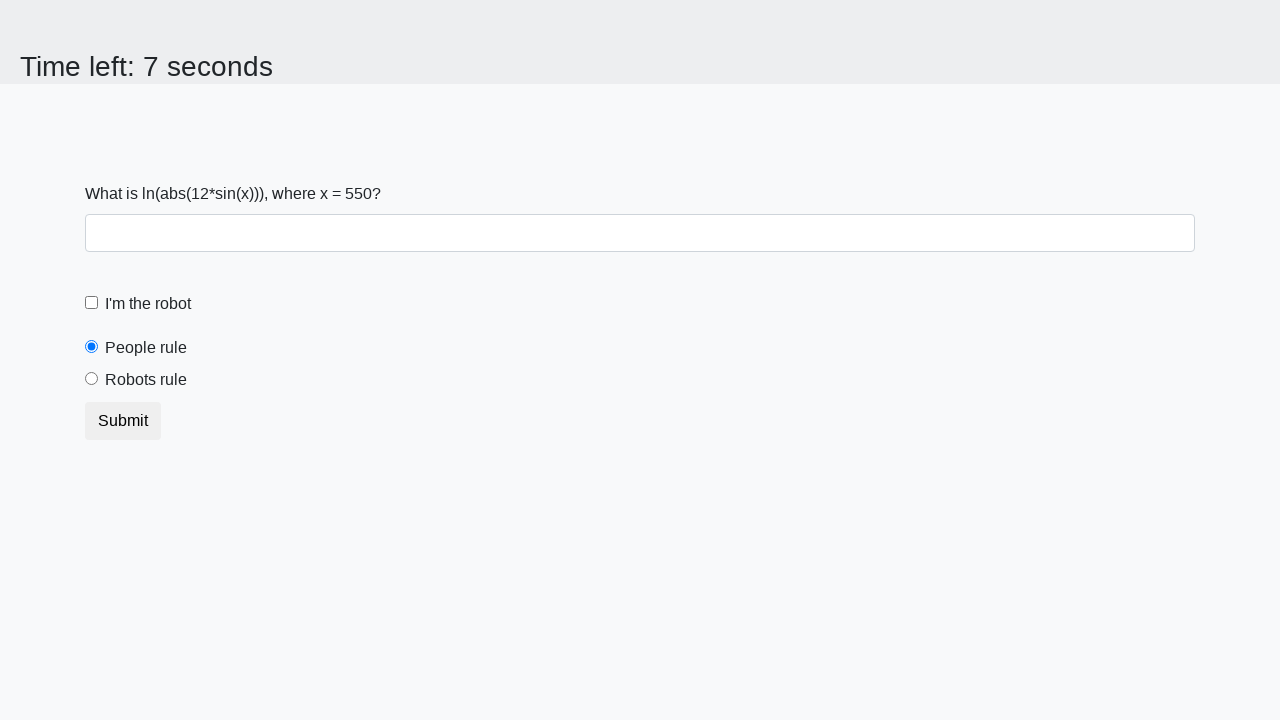

Read x value from page element #input_value
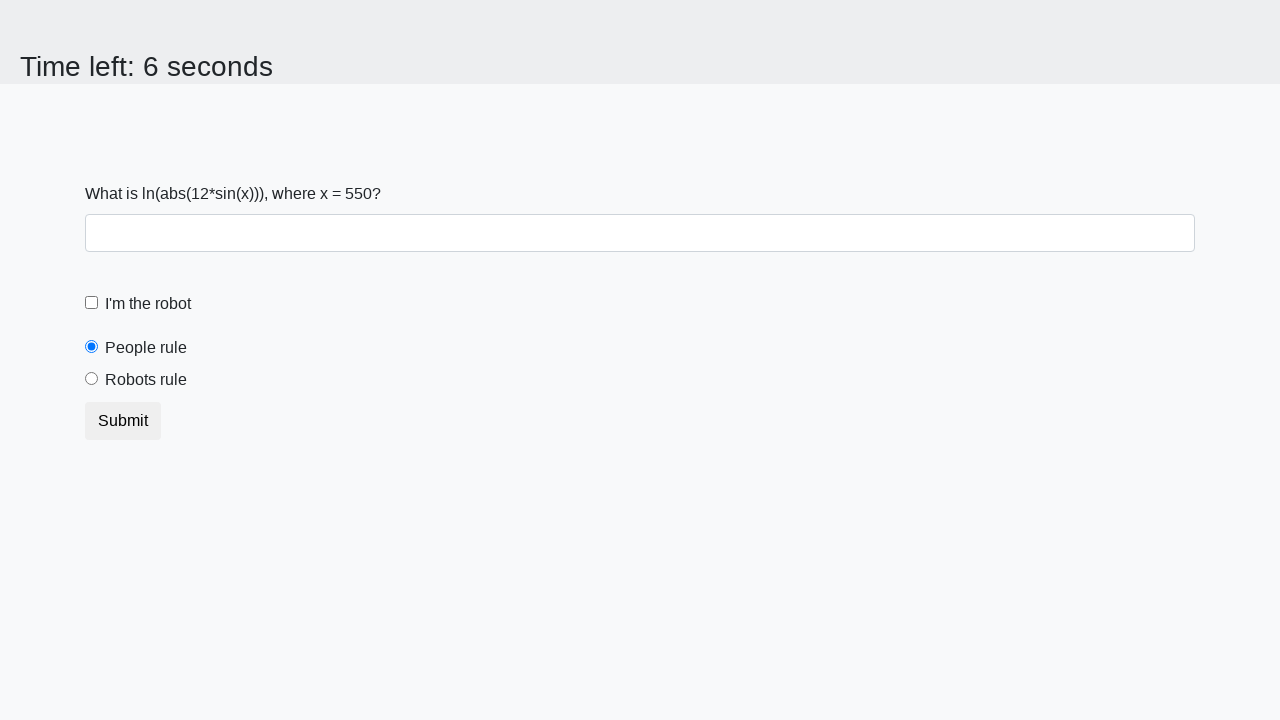

Calculated formula result: log(abs(12*sin(x)))
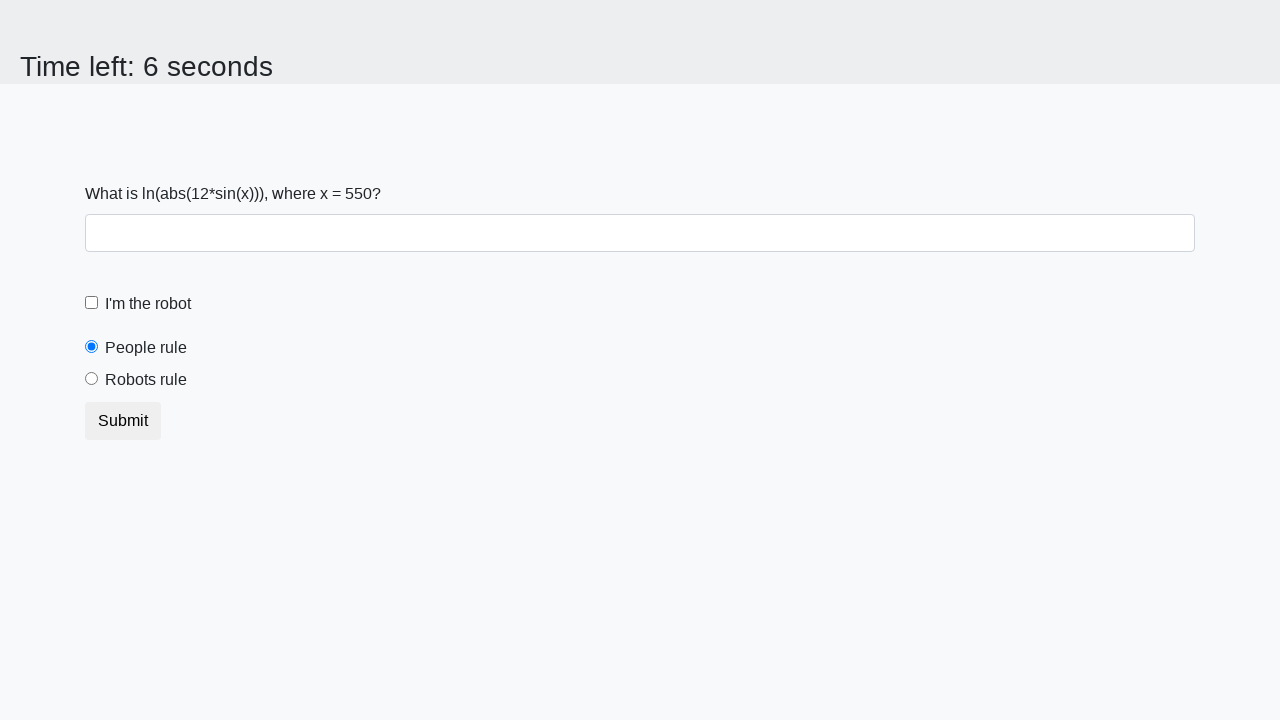

Filled form control input with calculated result on input.form-control
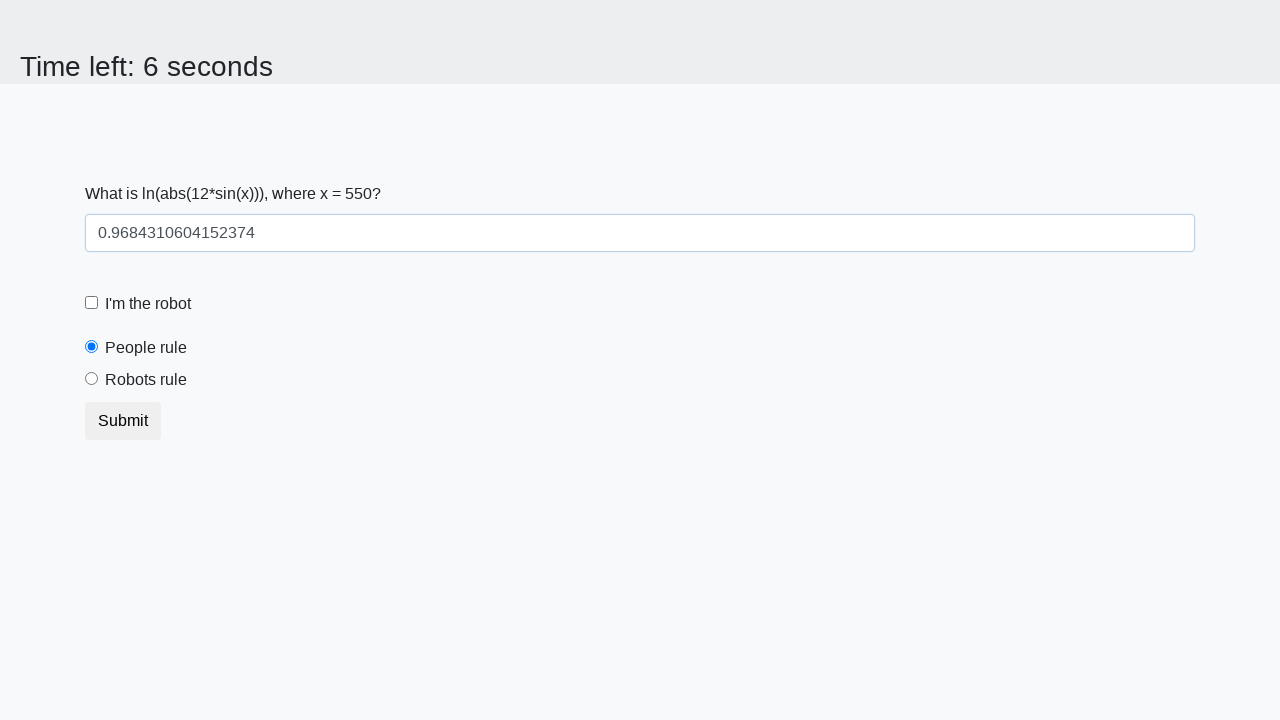

Clicked robot checkbox at (92, 303) on #robotCheckbox
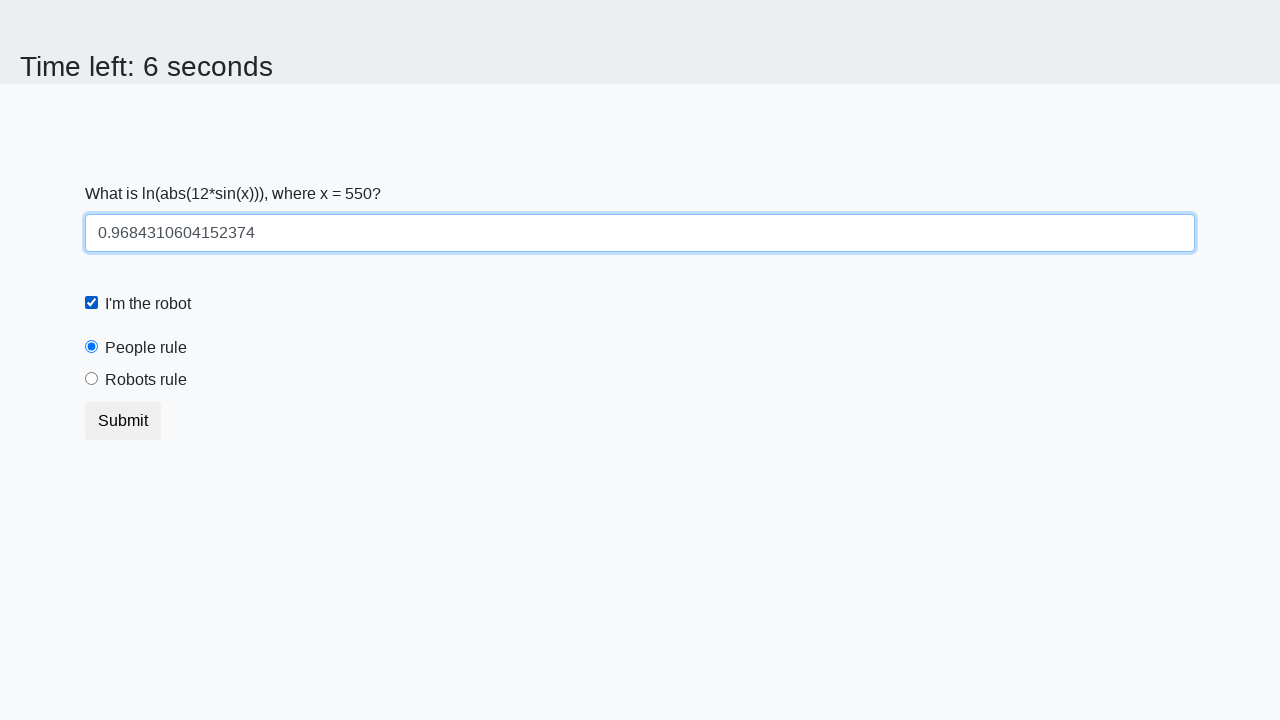

Clicked robots rule radio button at (92, 379) on #robotsRule
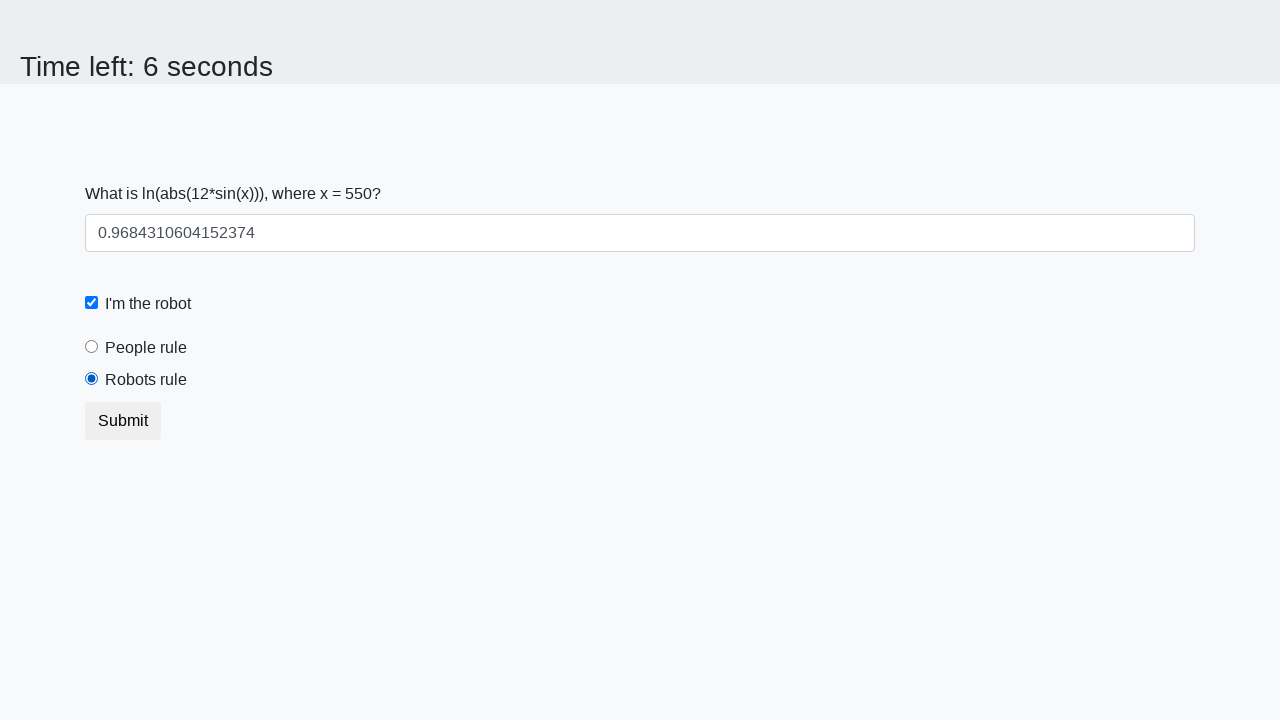

Clicked submit button to submit the form at (123, 421) on button
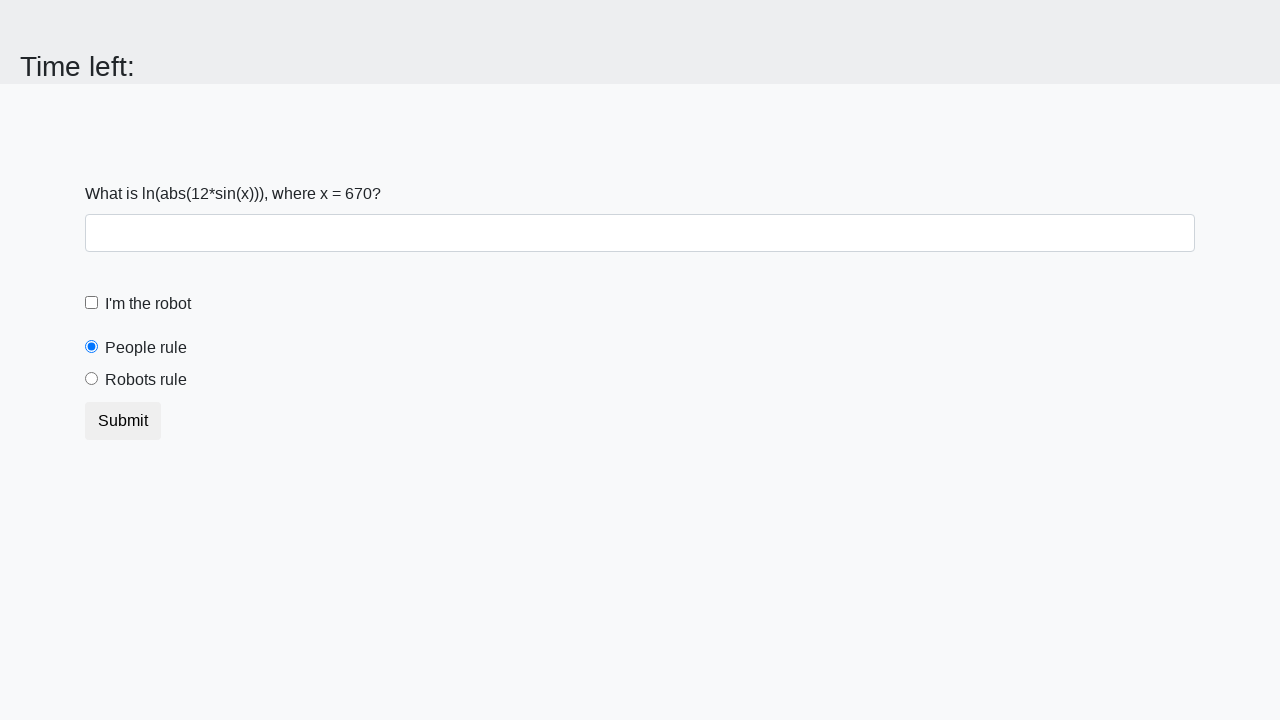

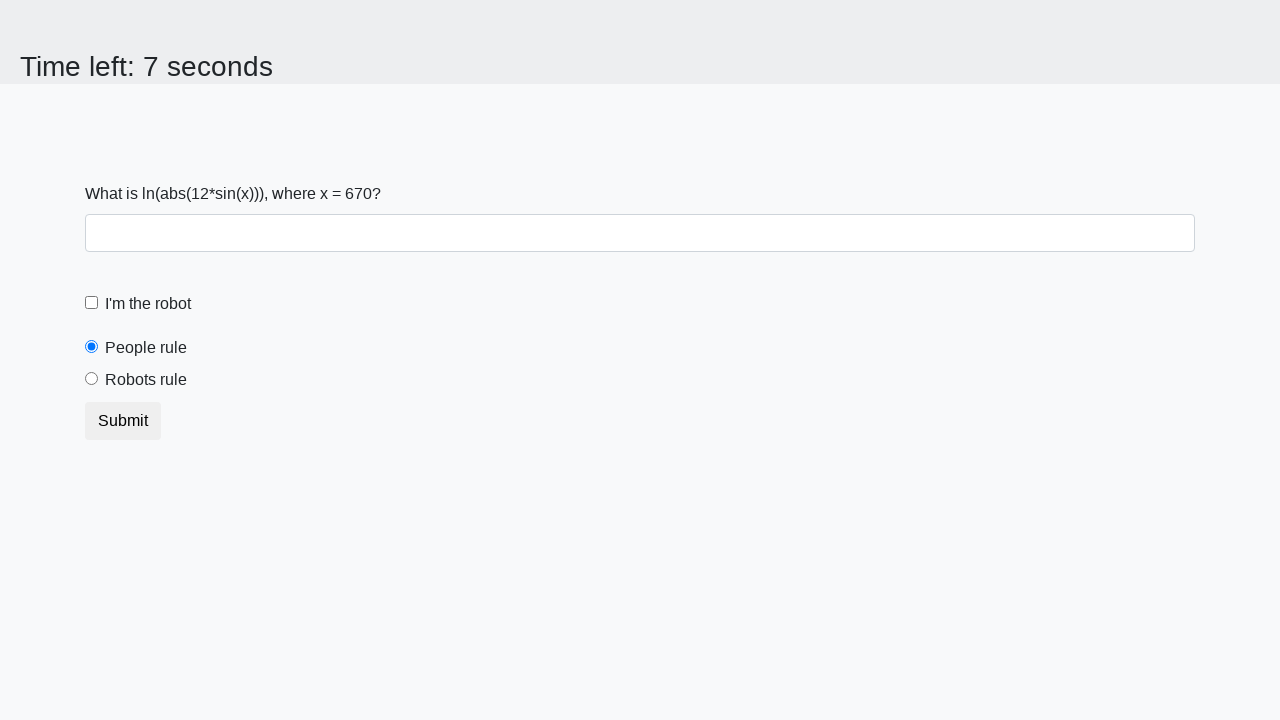